Tests login with a locked out user account and verifies the appropriate "user has been locked out" error message is displayed

Starting URL: https://www.saucedemo.com/

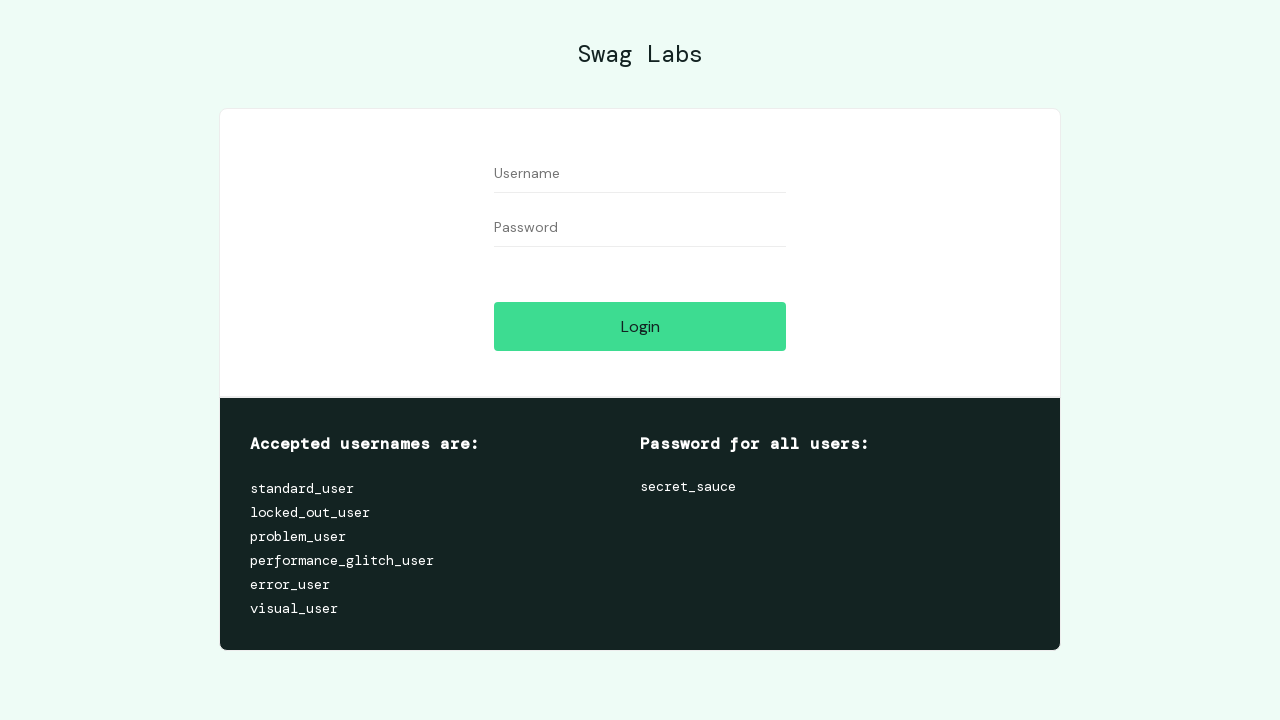

Username field loaded on login page
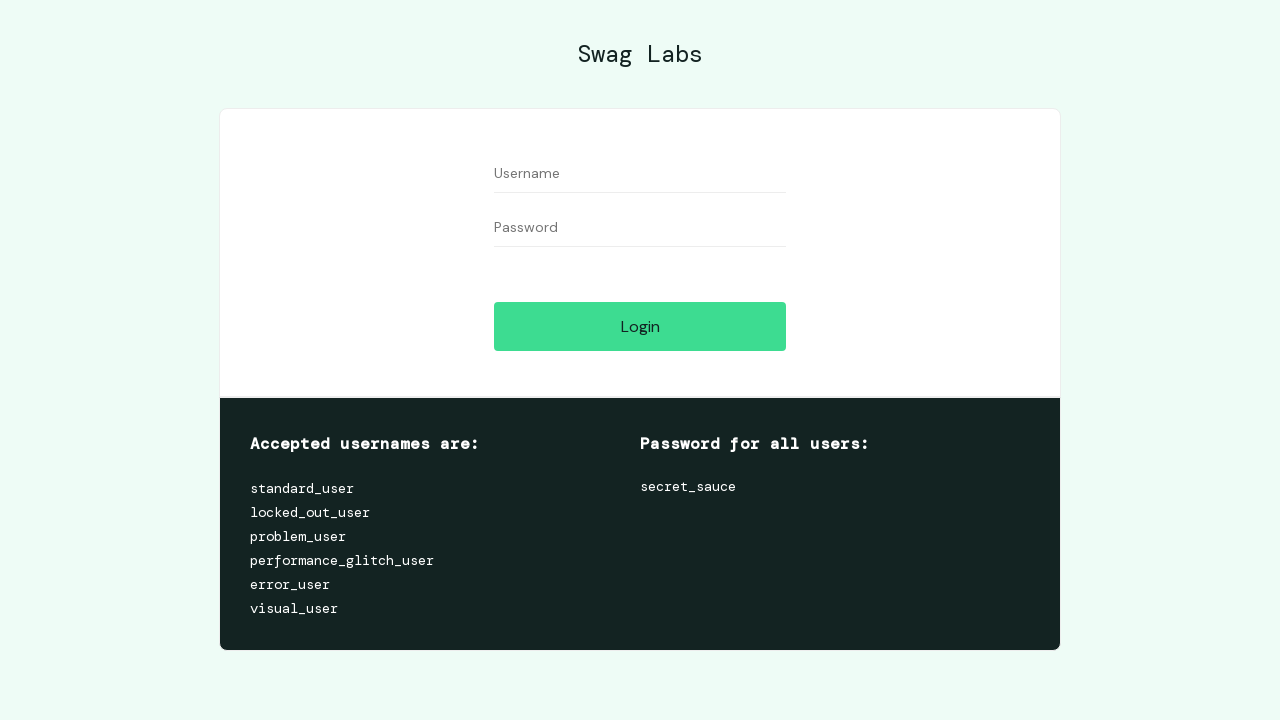

Filled username field with 'locked_out_user' on #user-name
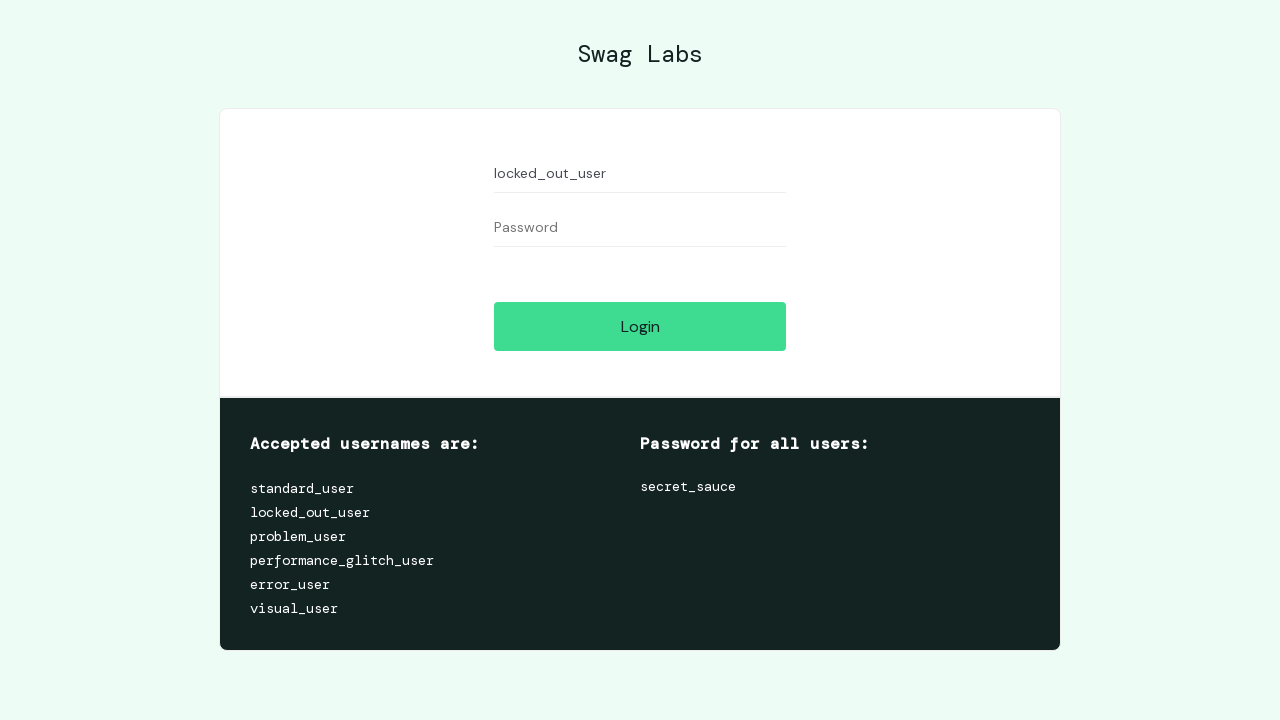

Filled password field with 'secret_sauce' on #password
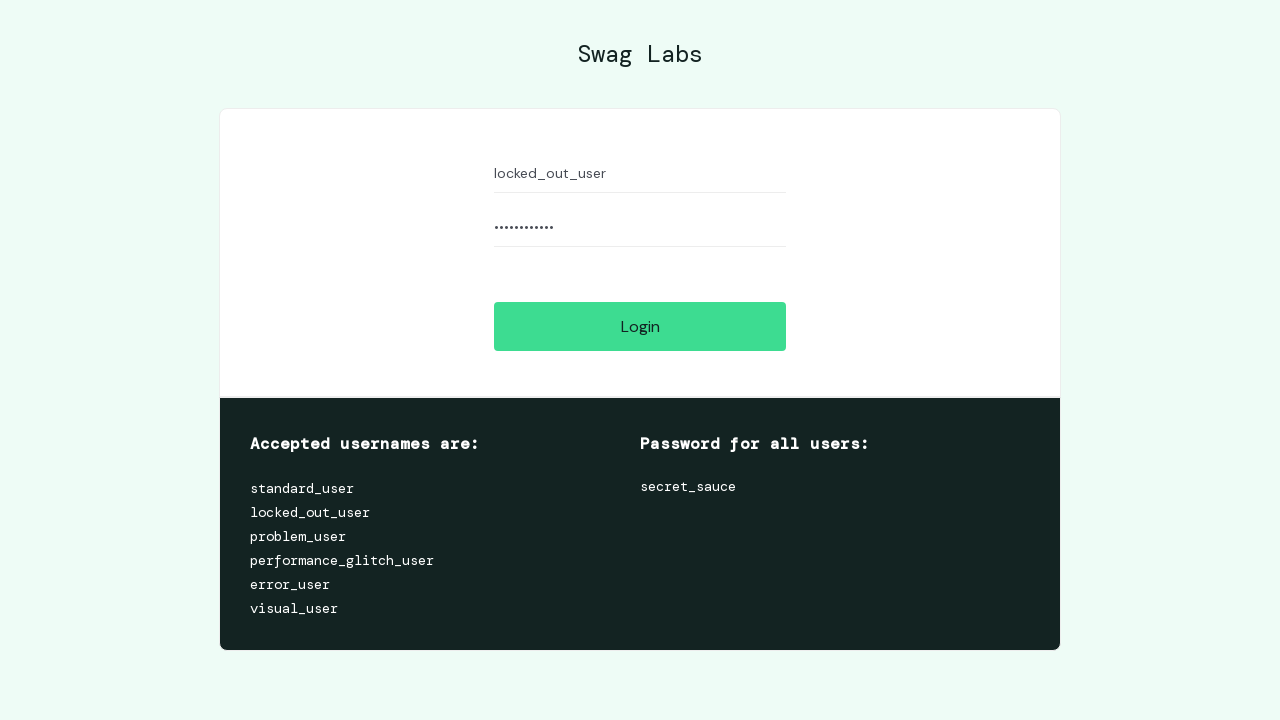

Clicked login button at (640, 326) on #login-button
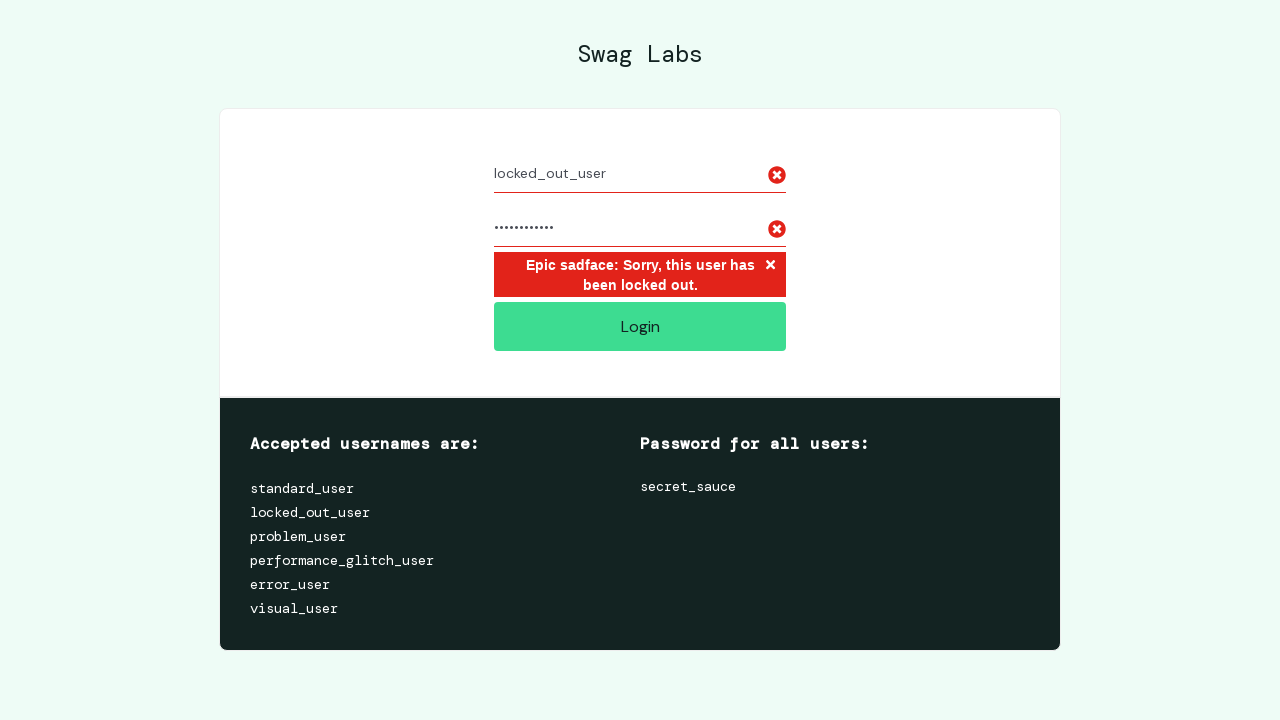

Error message appeared after login attempt
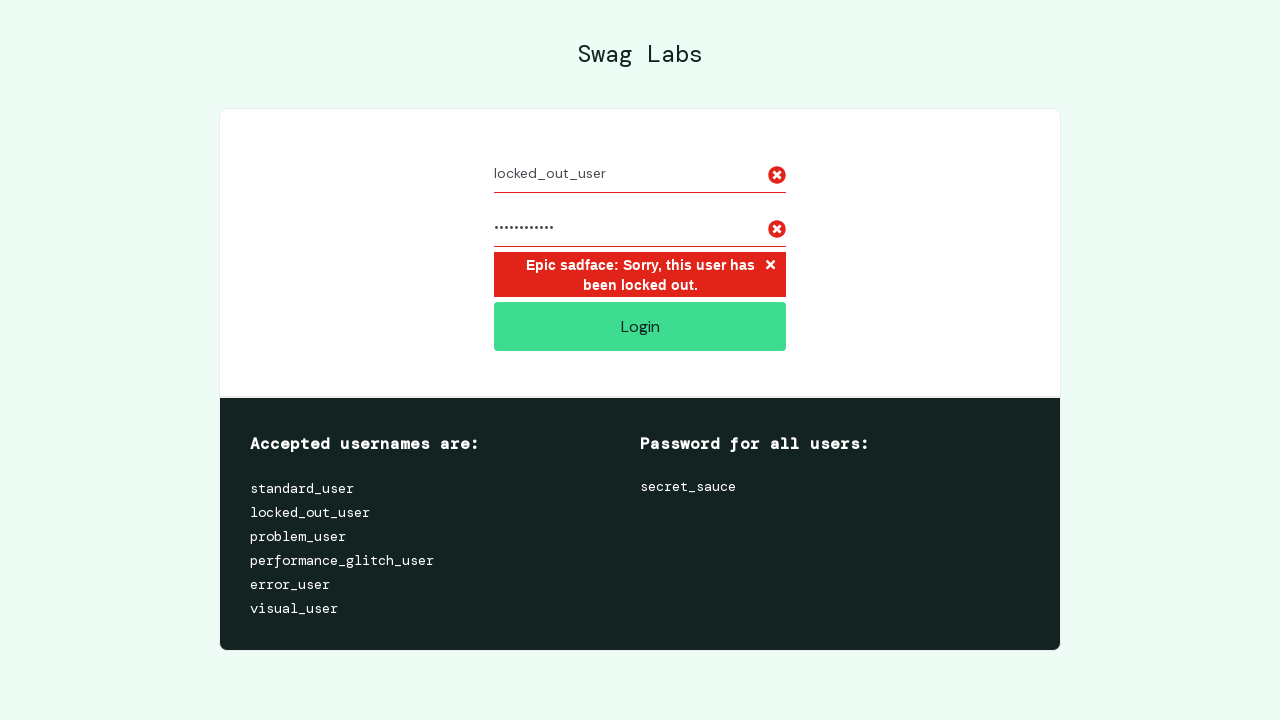

Located error message element
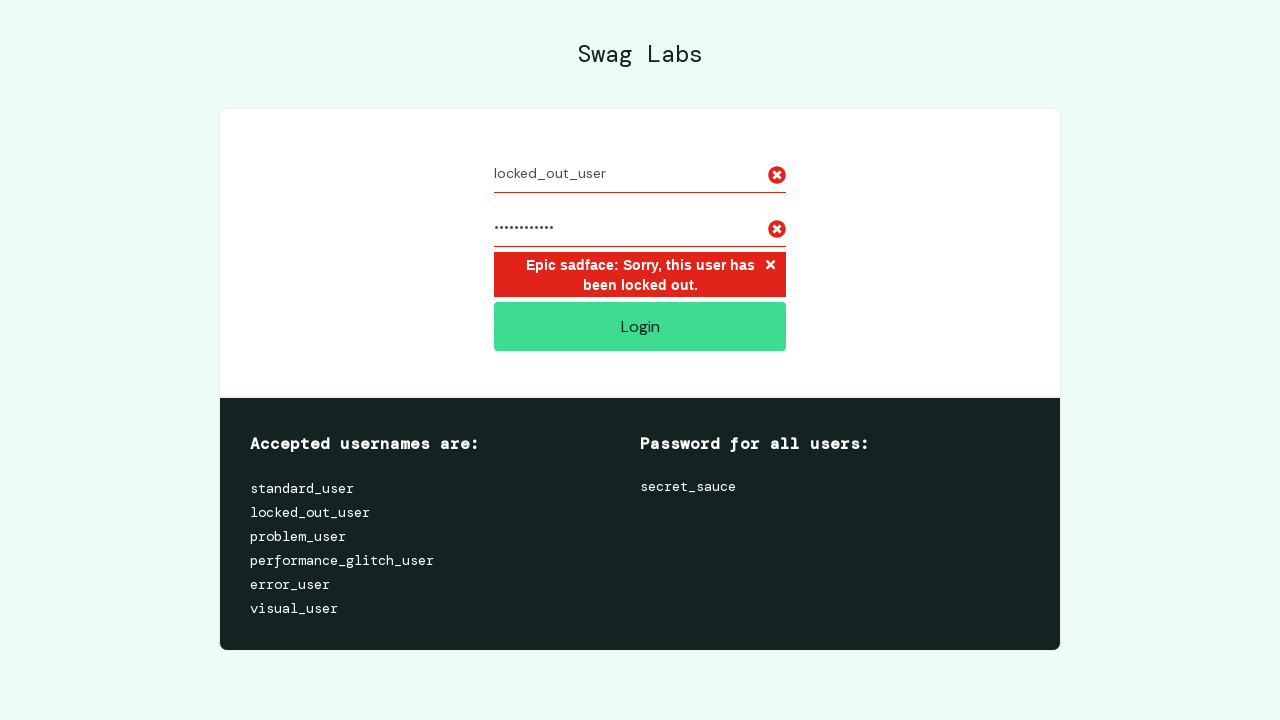

Verified locked out error message: 'Epic sadface: Sorry, this user has been locked out.'
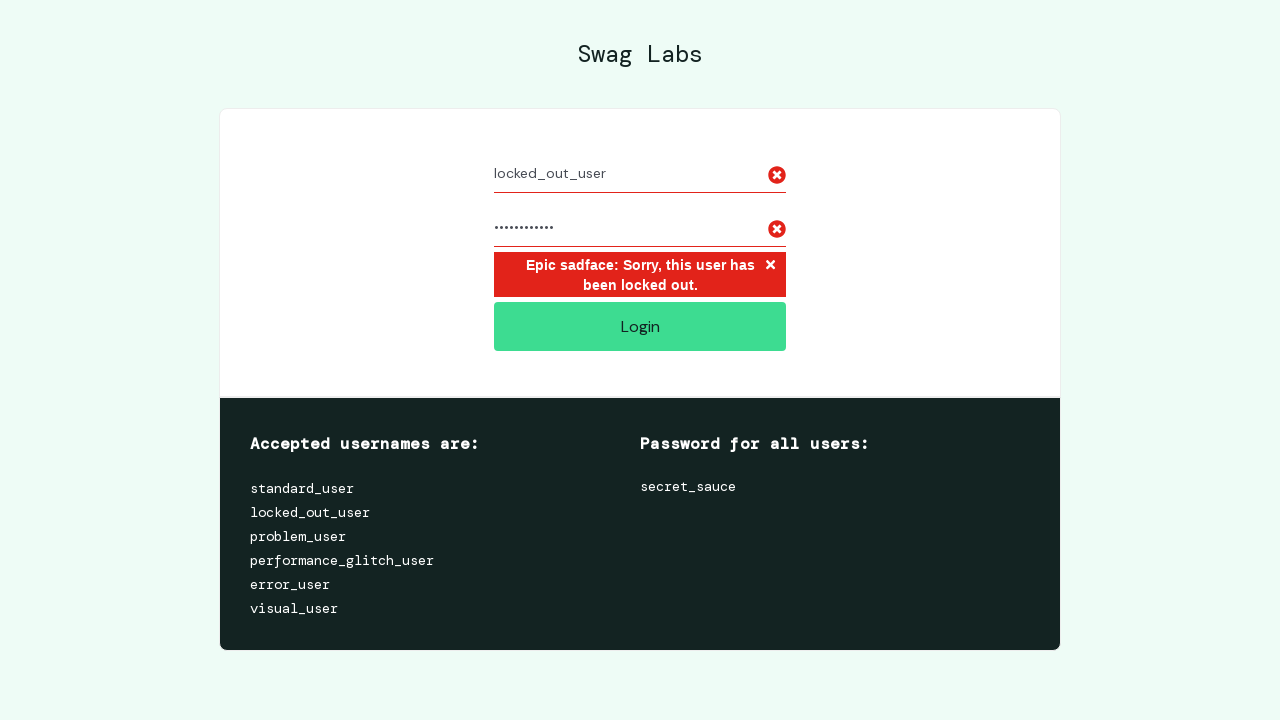

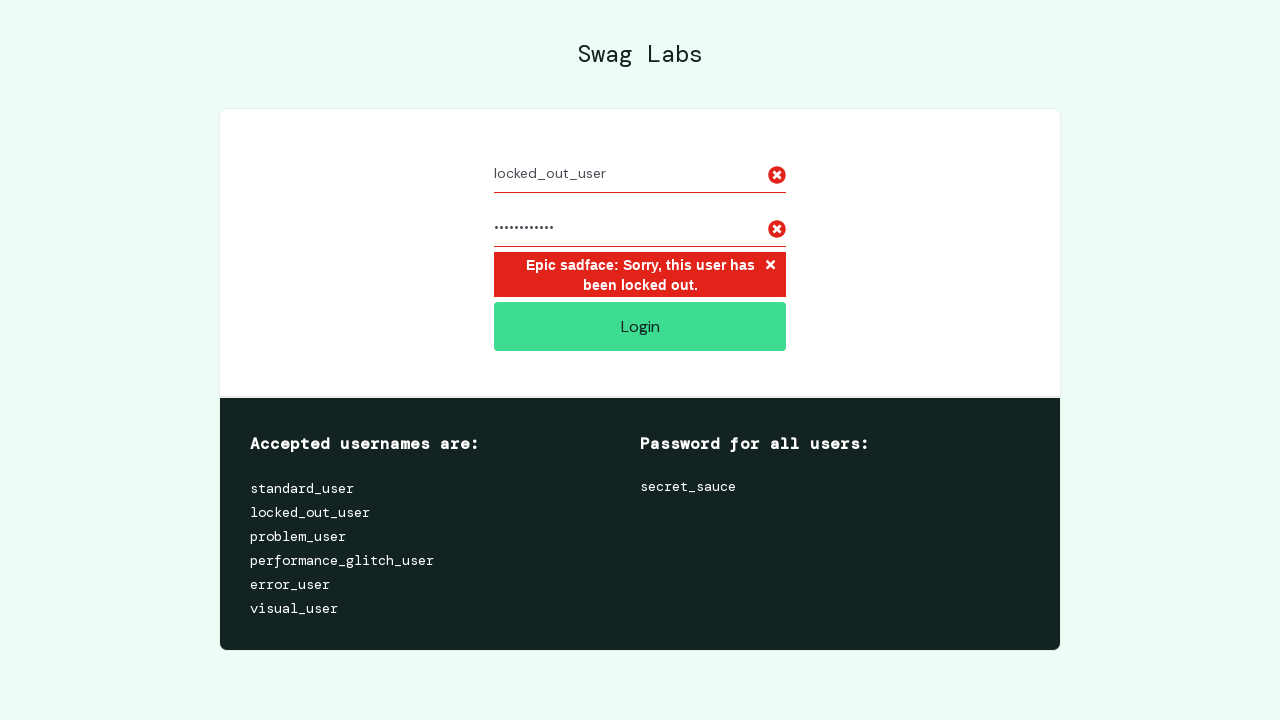